Tests handling a JavaScript prompt dialog by clicking a button that triggers a prompt and dismissing it (cancel)

Starting URL: https://the-internet.herokuapp.com/javascript_alerts

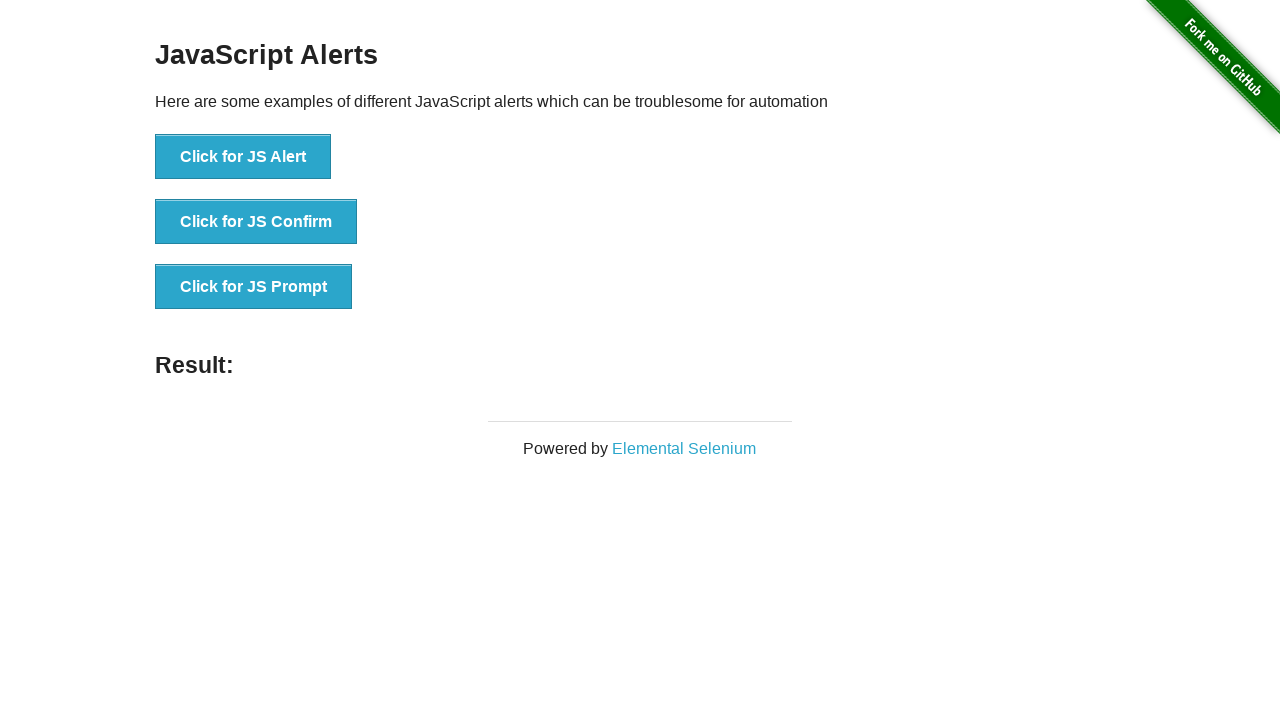

Set up dialog handler to dismiss prompts
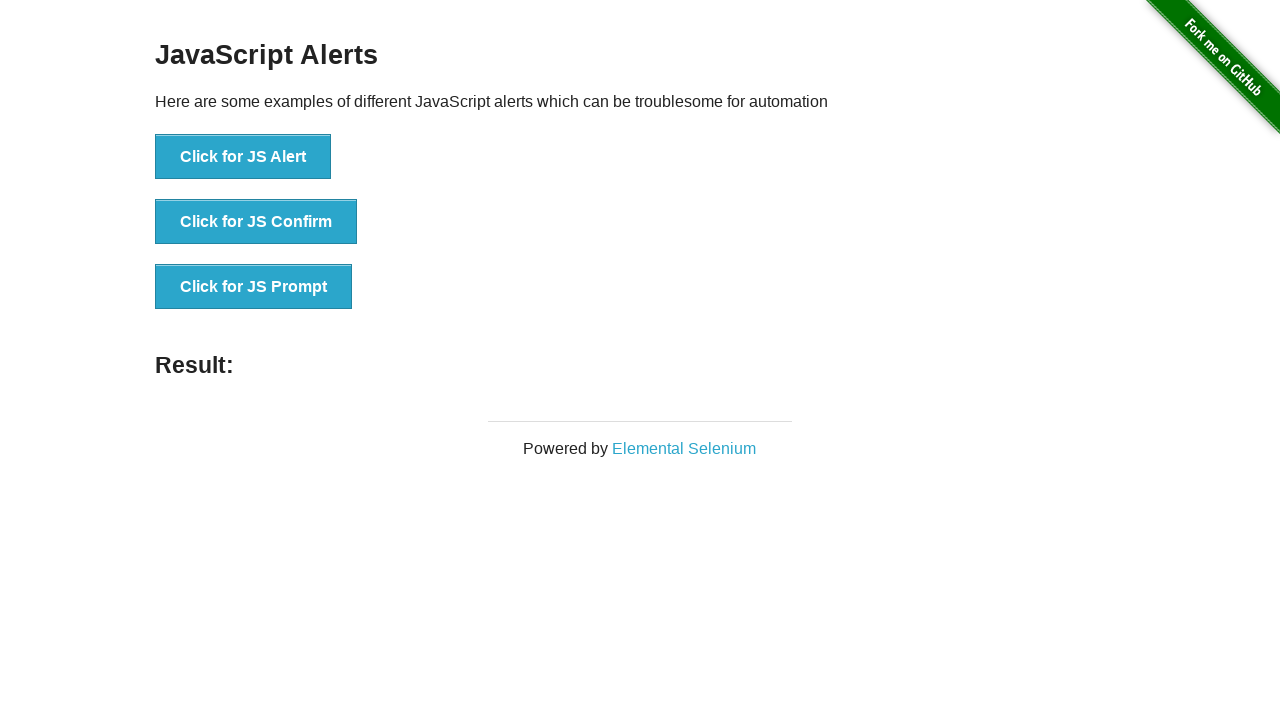

Clicked 'Click for JS Prompt' button to trigger prompt dialog at (254, 287) on xpath=//button[text()='Click for JS Prompt']
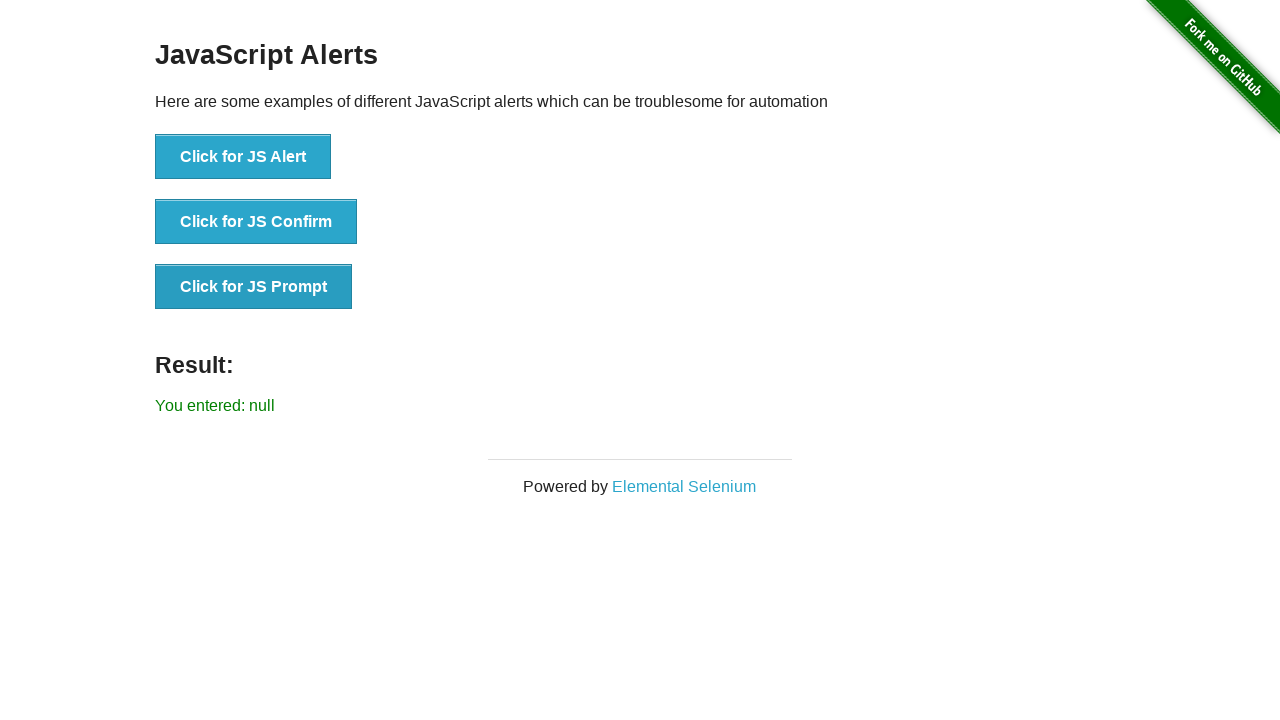

Prompt was dismissed and result element loaded
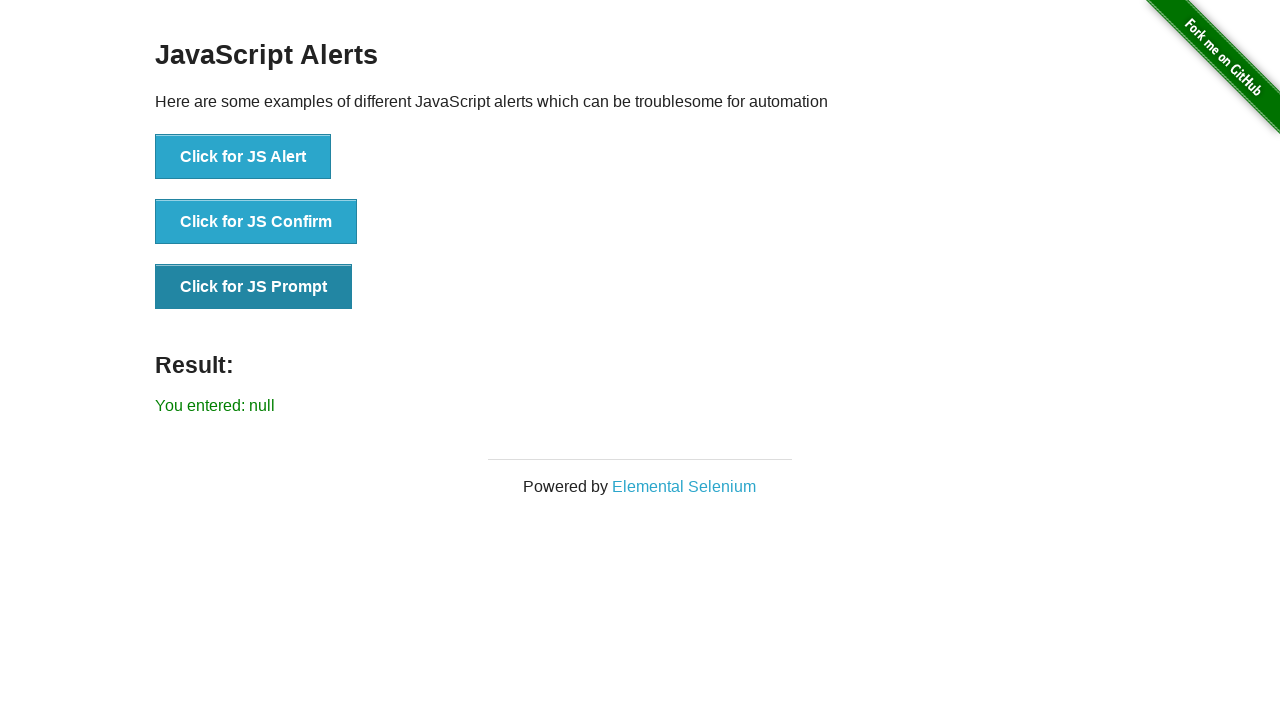

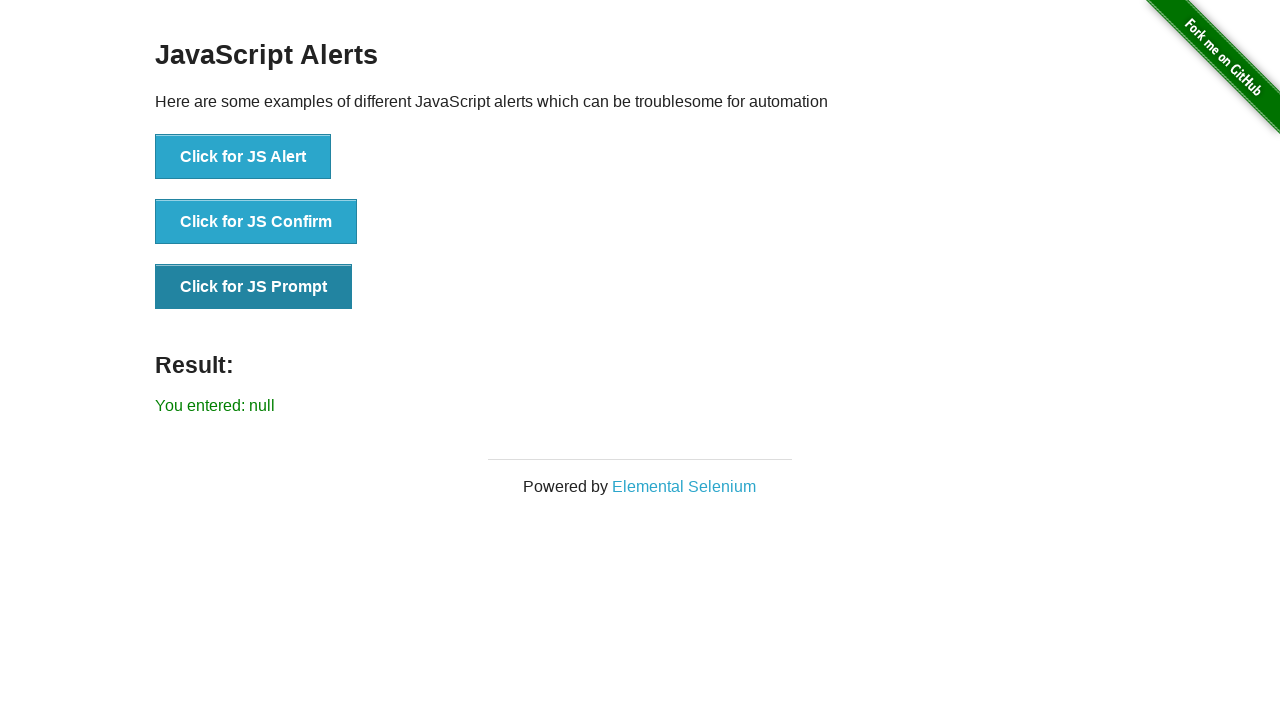